Navigates to Twitch directory page and searches for a tag using the search bar, selecting the first result from dropdown

Starting URL: https://www.twitch.tv/directory/

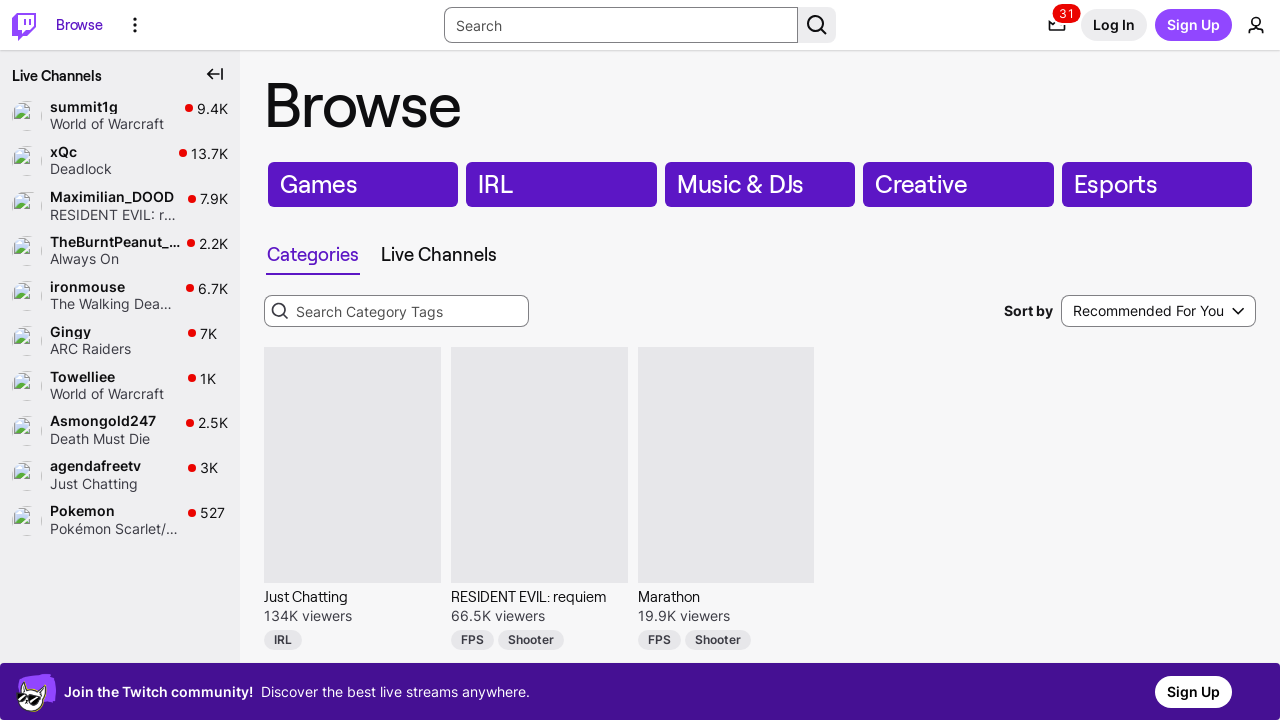

Clicked on the search bar at (396, 311) on input#dropdown-search-input
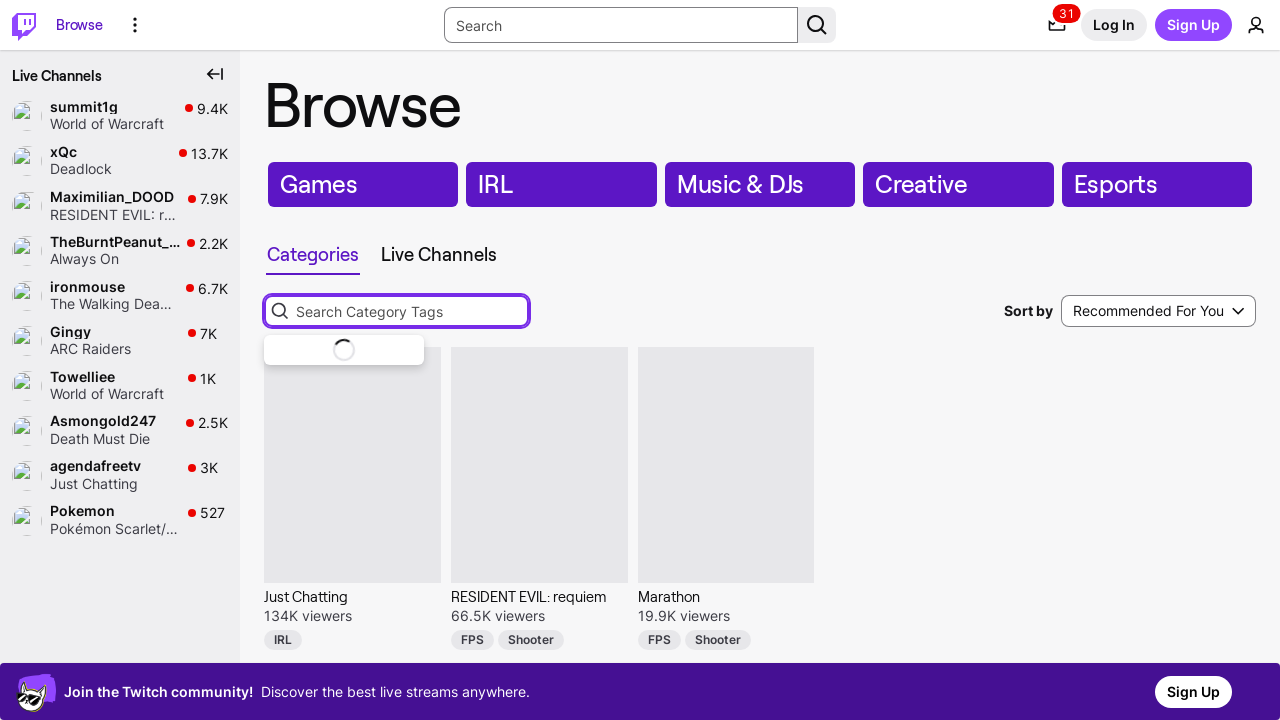

Waited for search bar to be ready
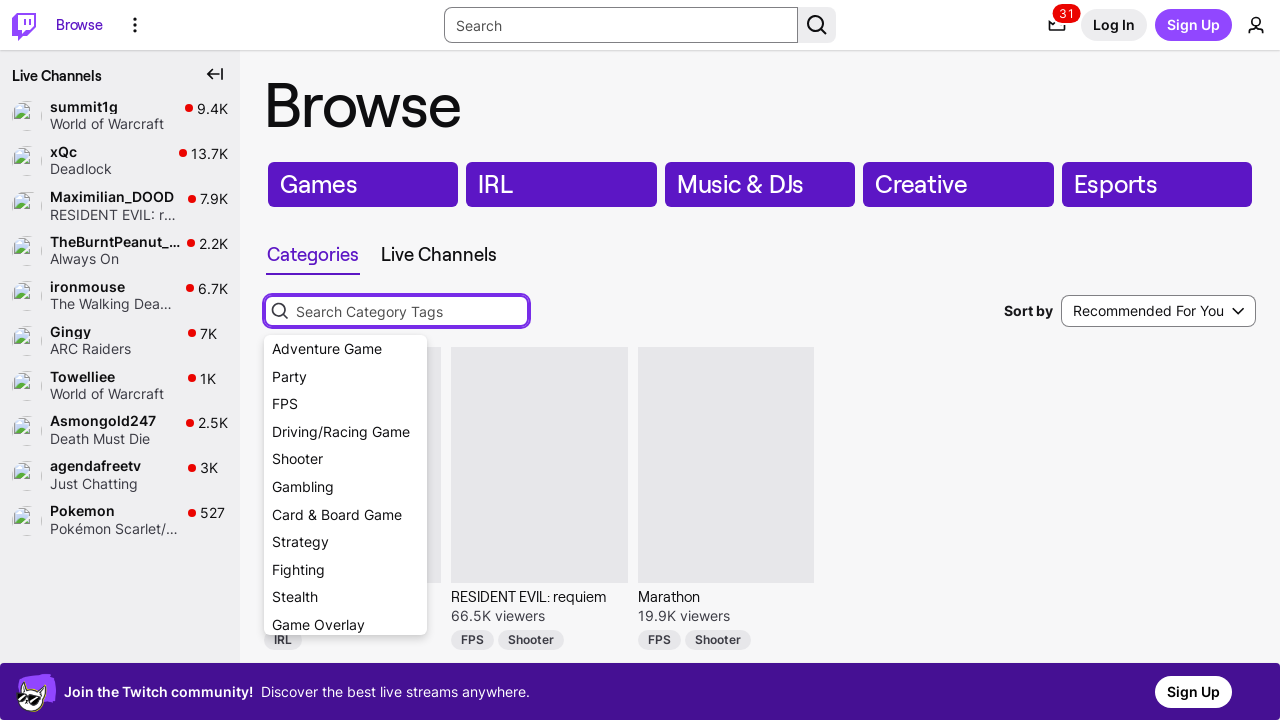

Typed 'Black' into the search field on input#dropdown-search-input
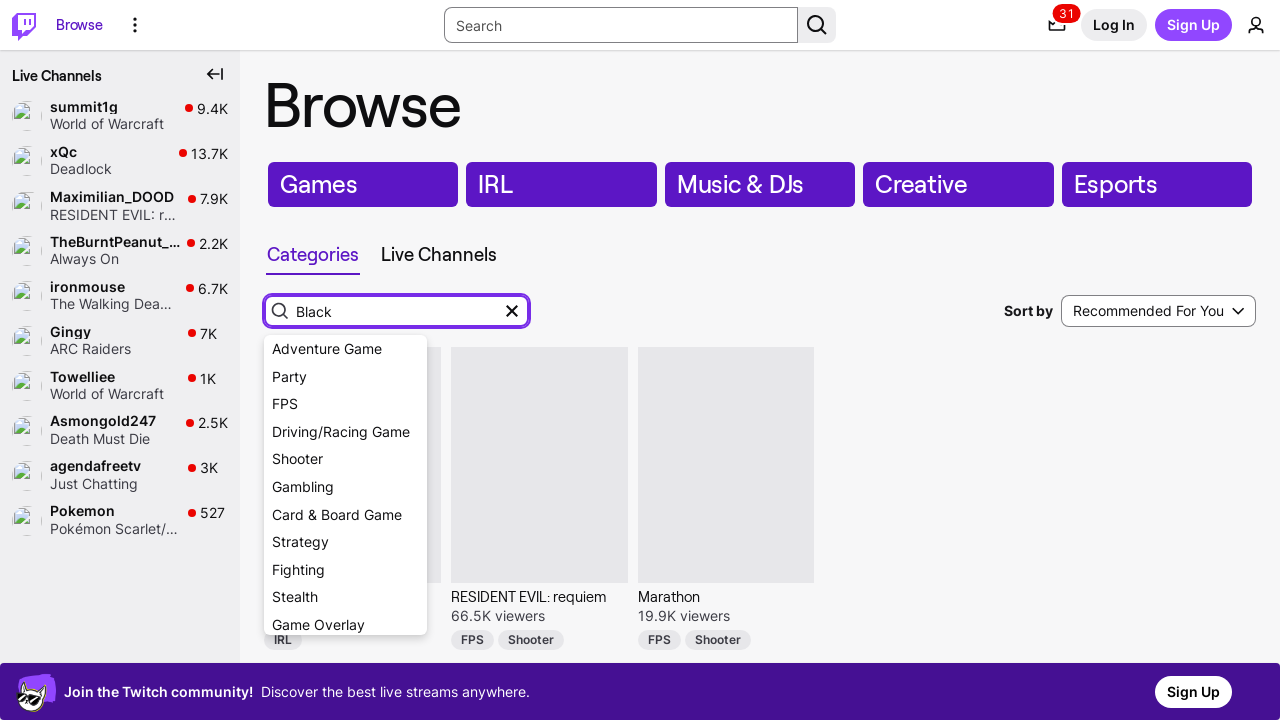

Waited for dropdown results to appear
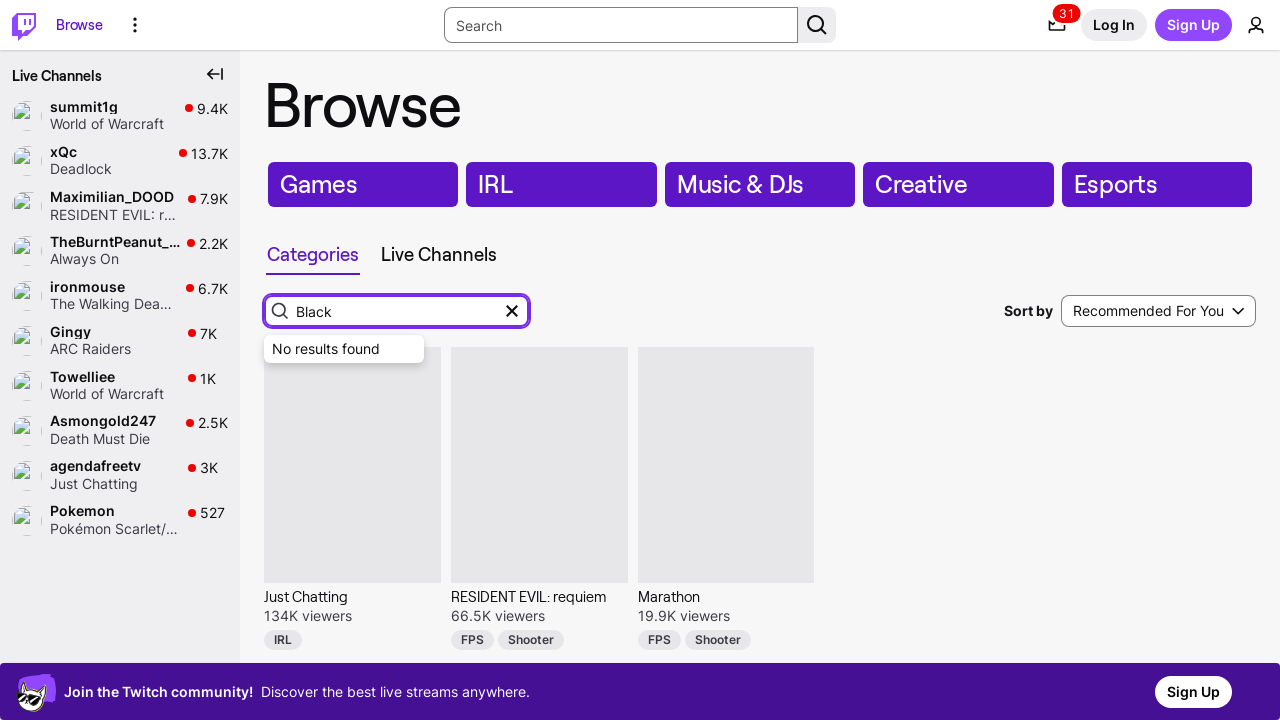

Pressed ArrowDown to highlight first result
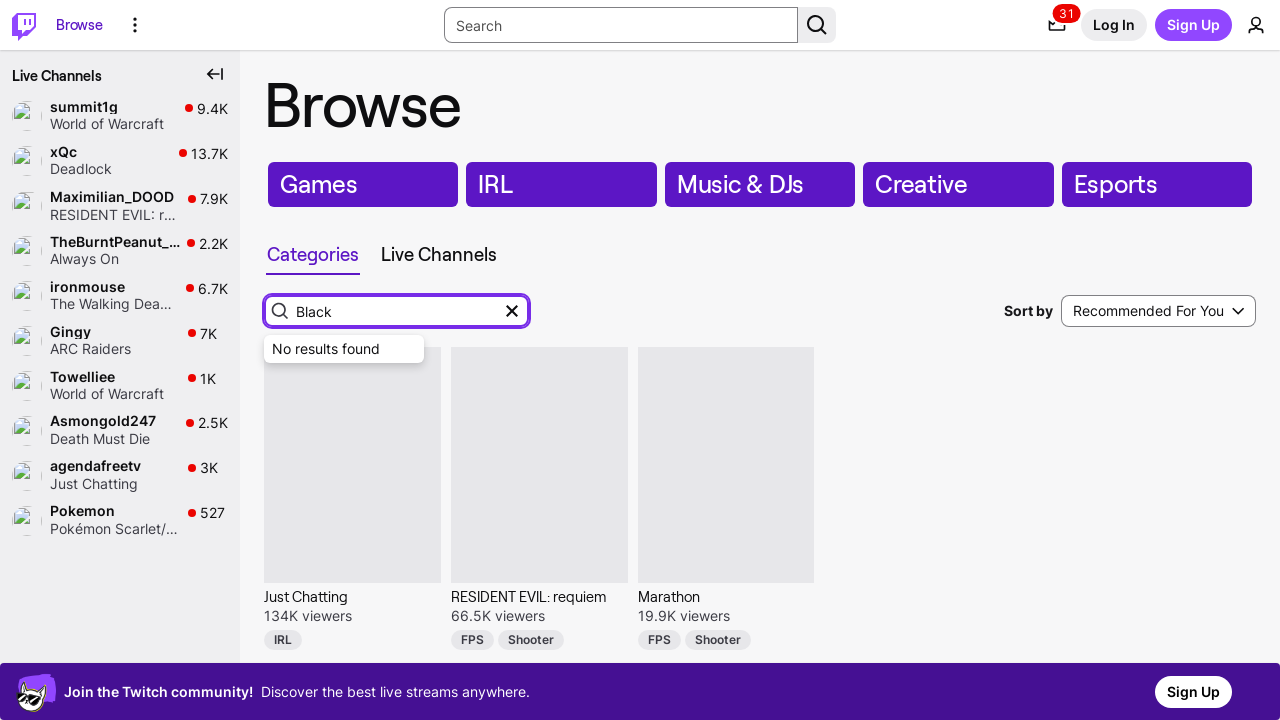

Pressed Enter to select the first search result
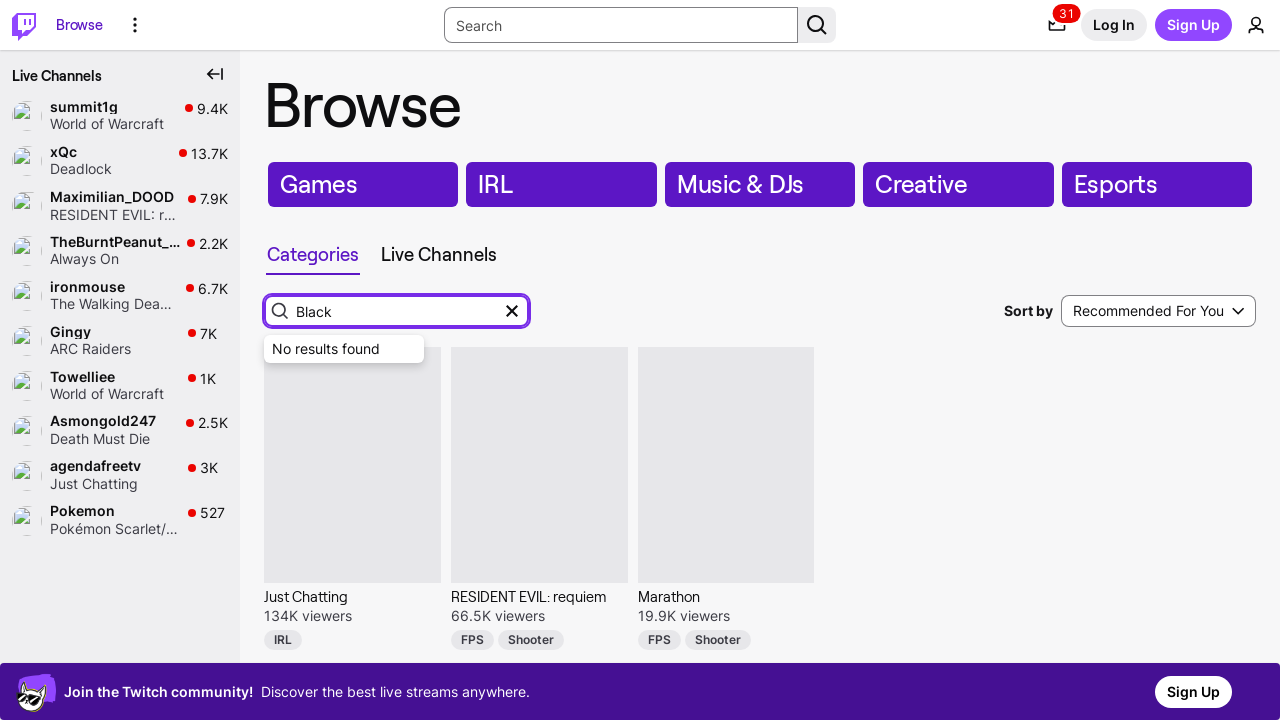

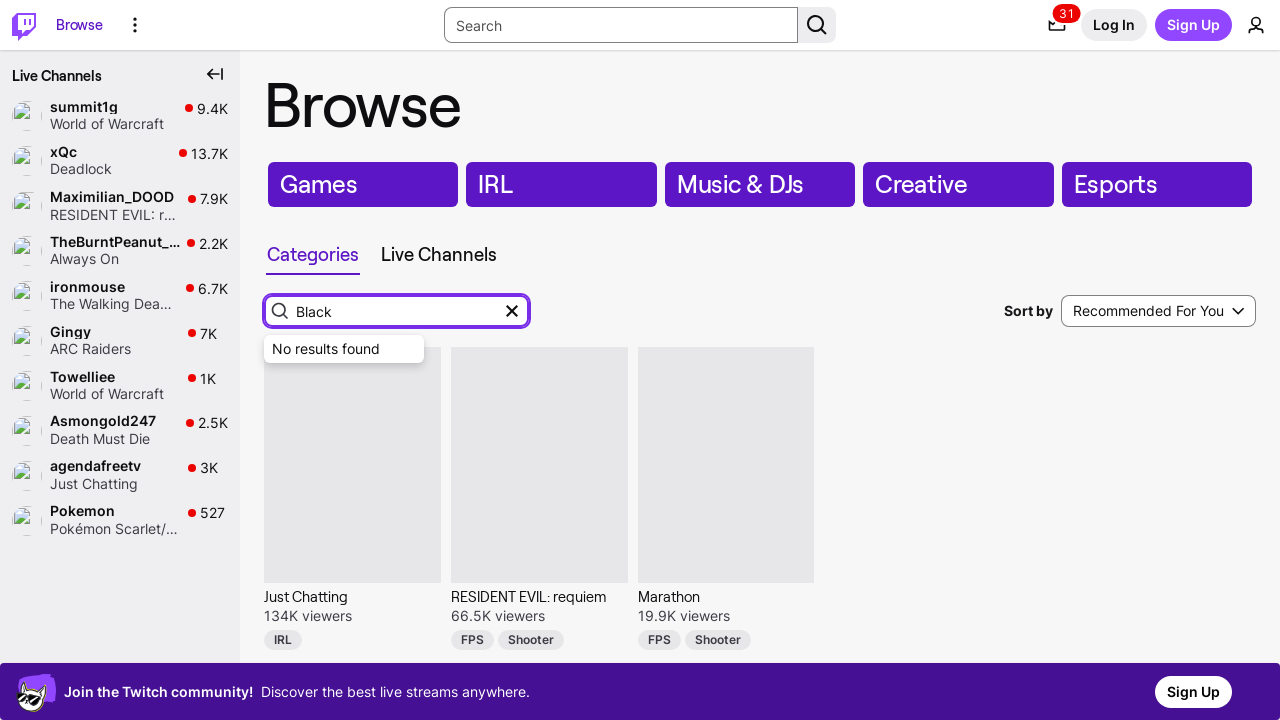